Tests tooltip functionality by hovering over an element and verifying the tooltip text appears

Starting URL: https://jqueryui.com/resources/demos/tooltip/default.html

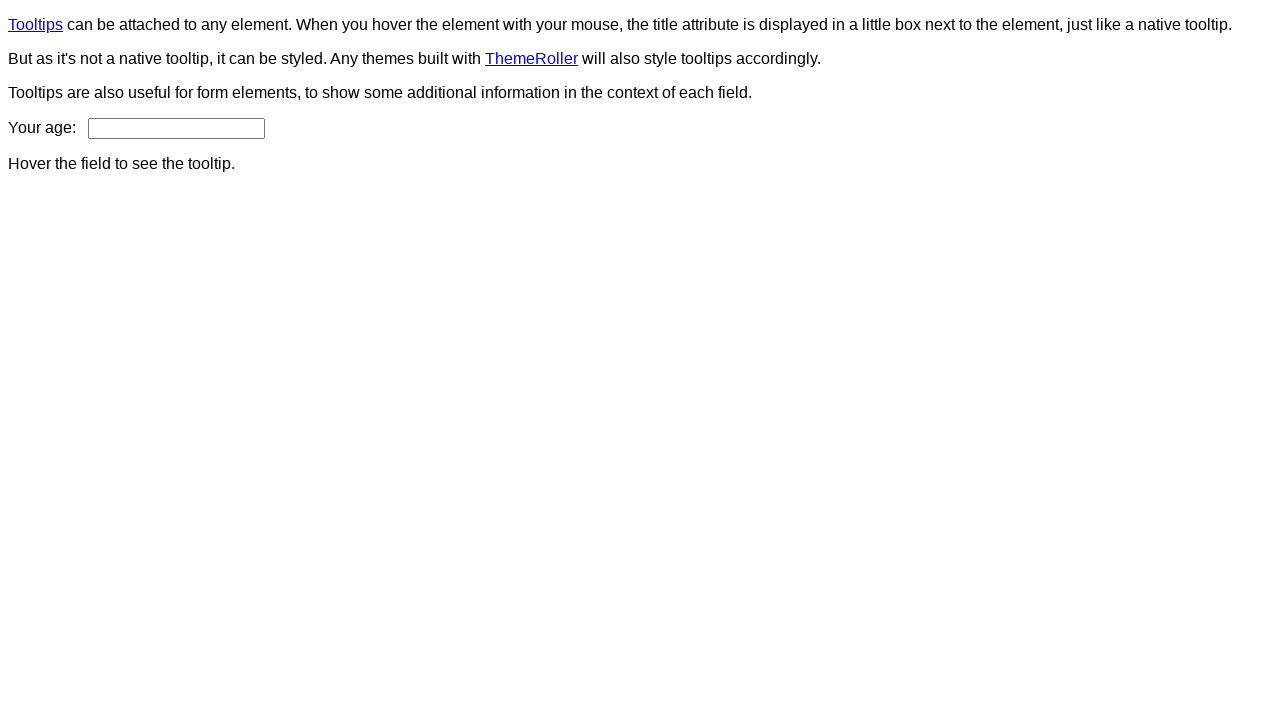

Hovered over the age input field to trigger tooltip at (176, 128) on #age
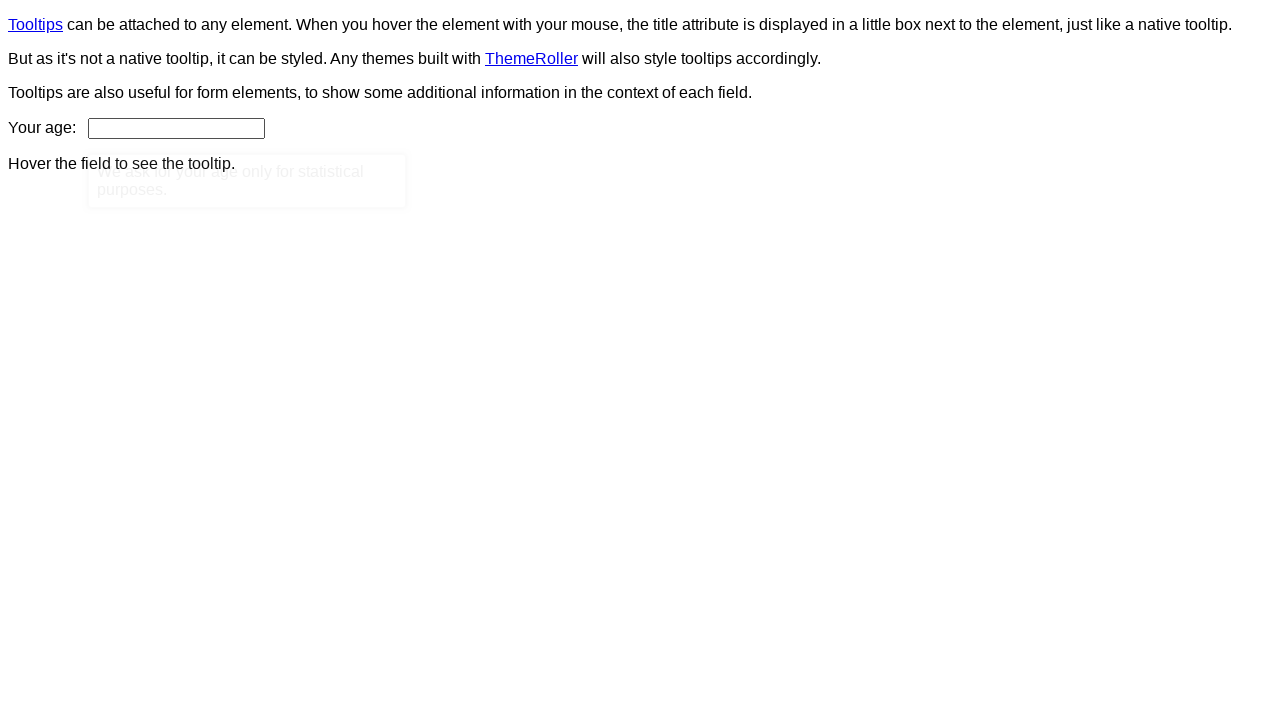

Tooltip element appeared after hovering
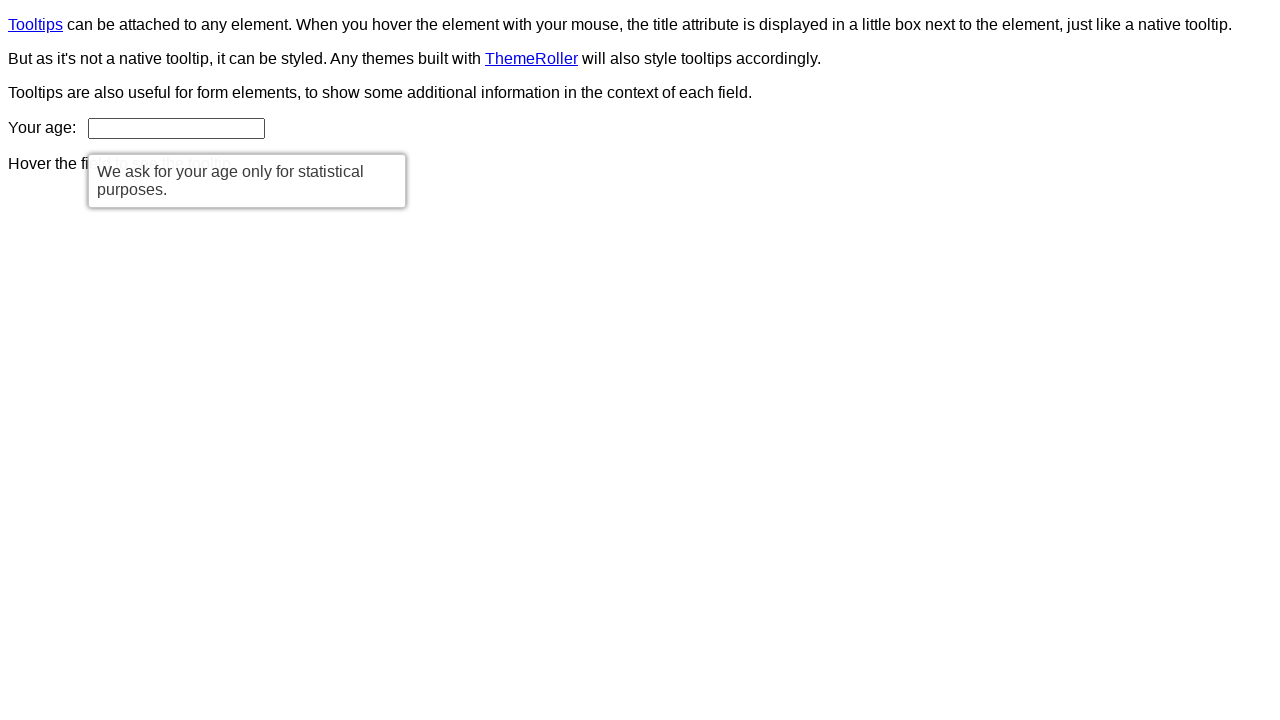

Verified tooltip text matches expected content: 'We ask for your age only for statistical purposes.'
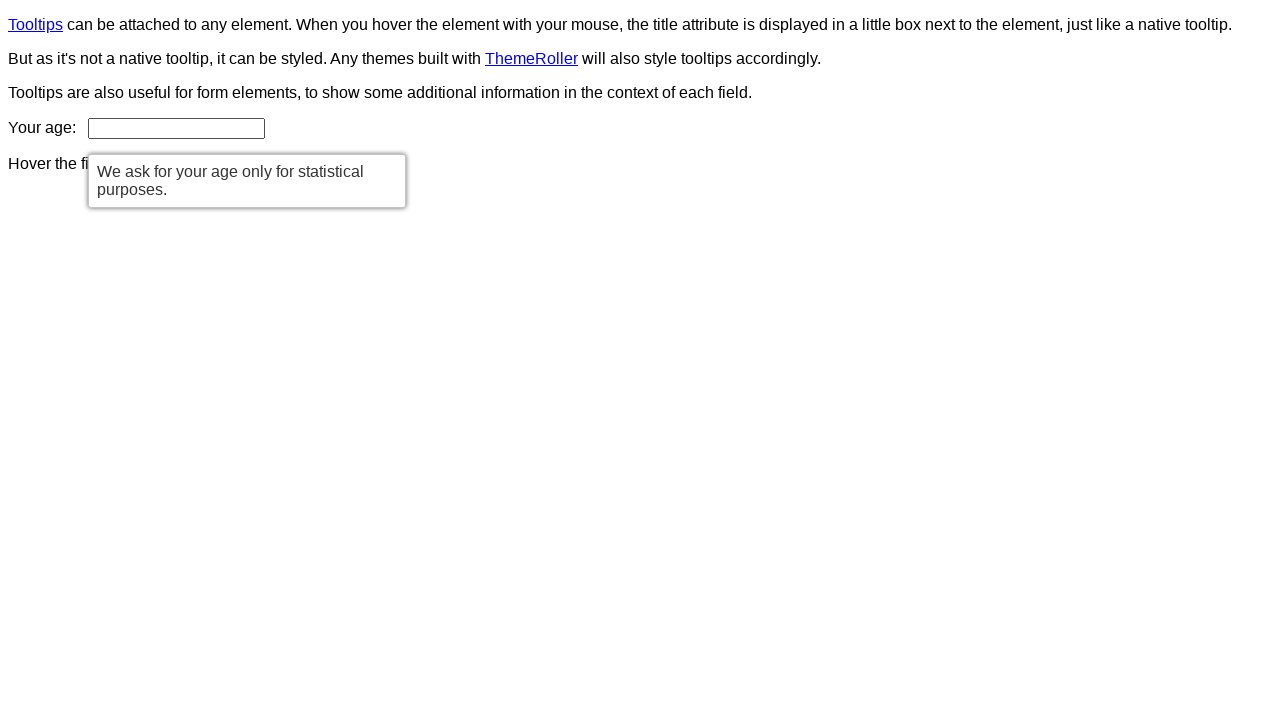

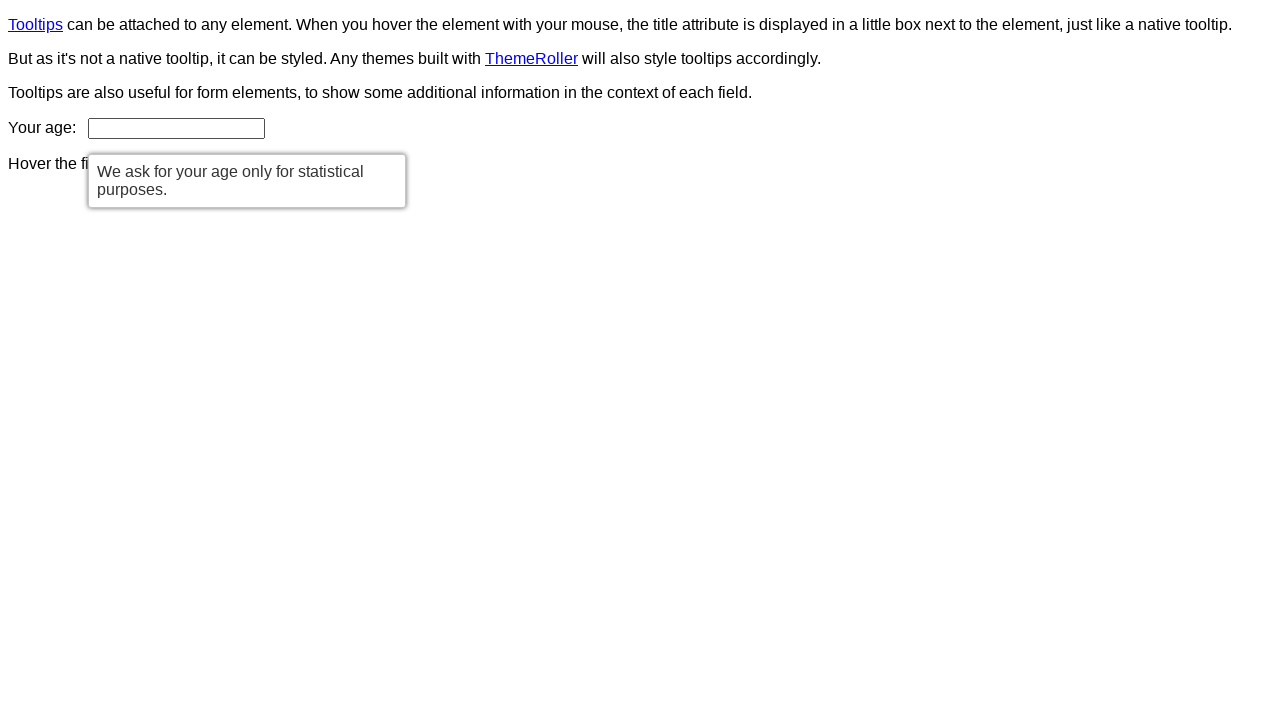